Tests the country filter functionality on a football statistics website by selecting Spain from the dropdown and clicking the All matches button to filter results.

Starting URL: https://www.adamchoi.co.uk/overs/detailed

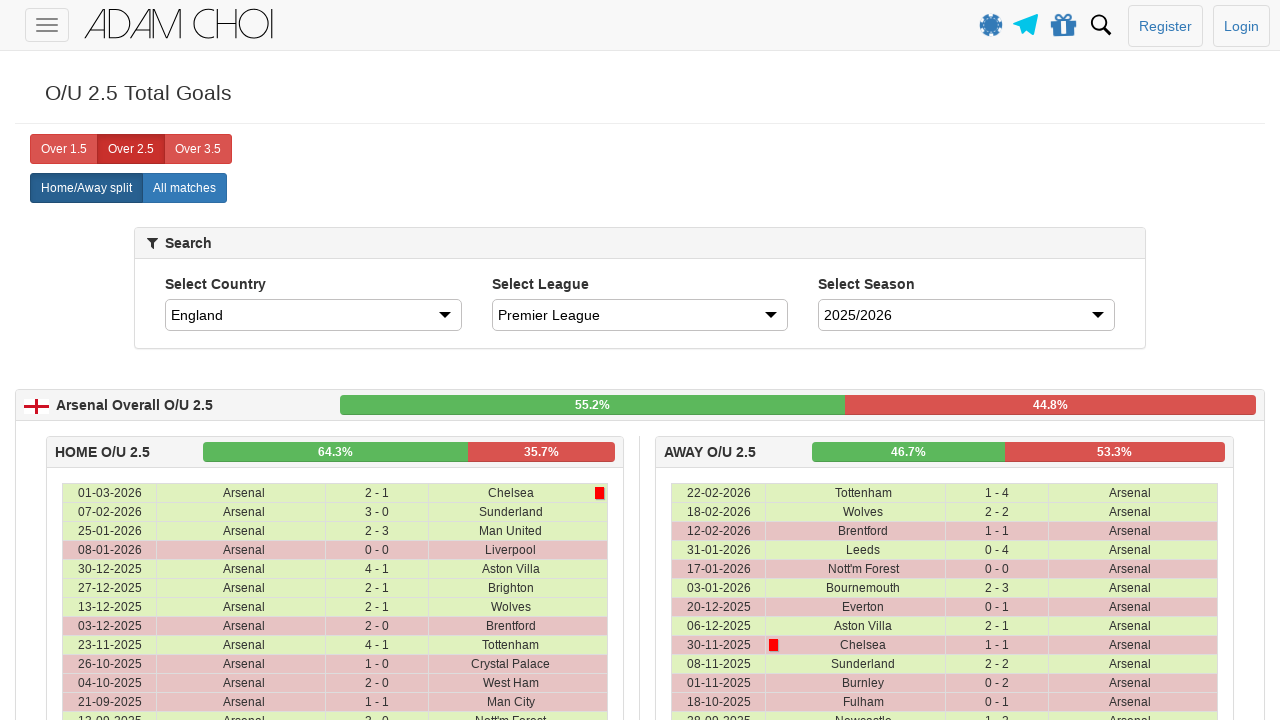

Waited for country dropdown to be present
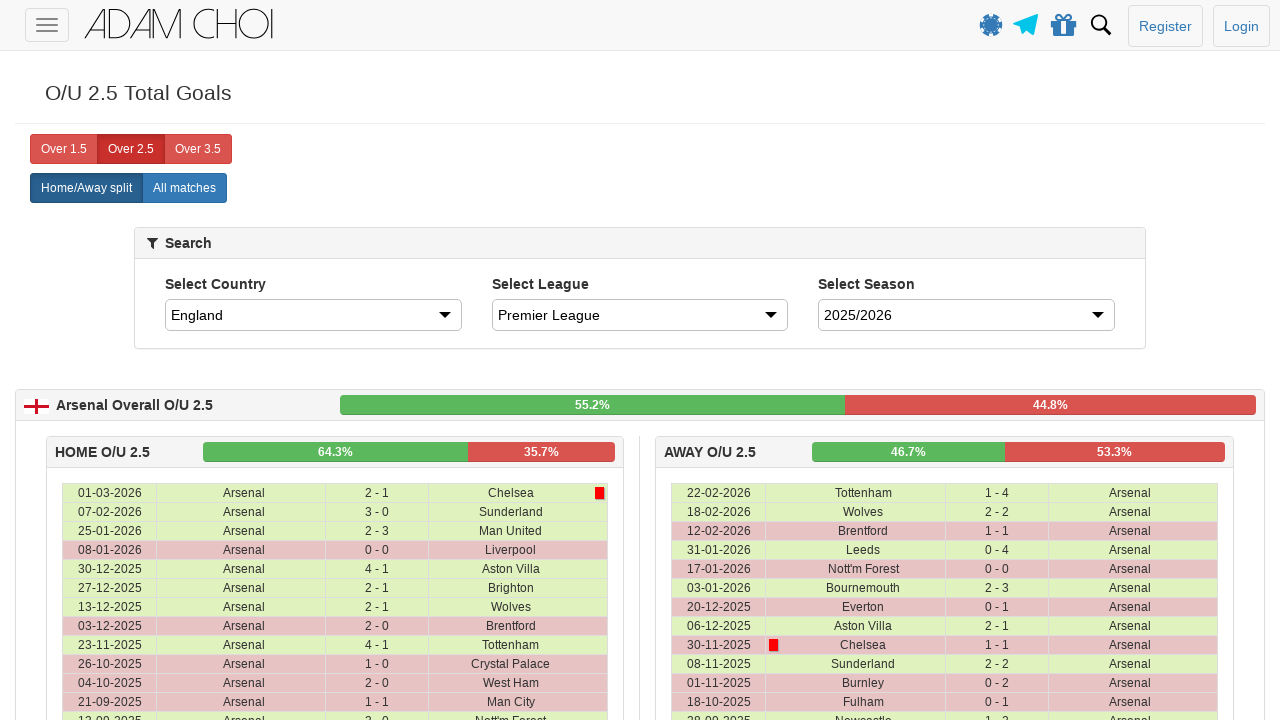

Selected Spain from the country dropdown on #country
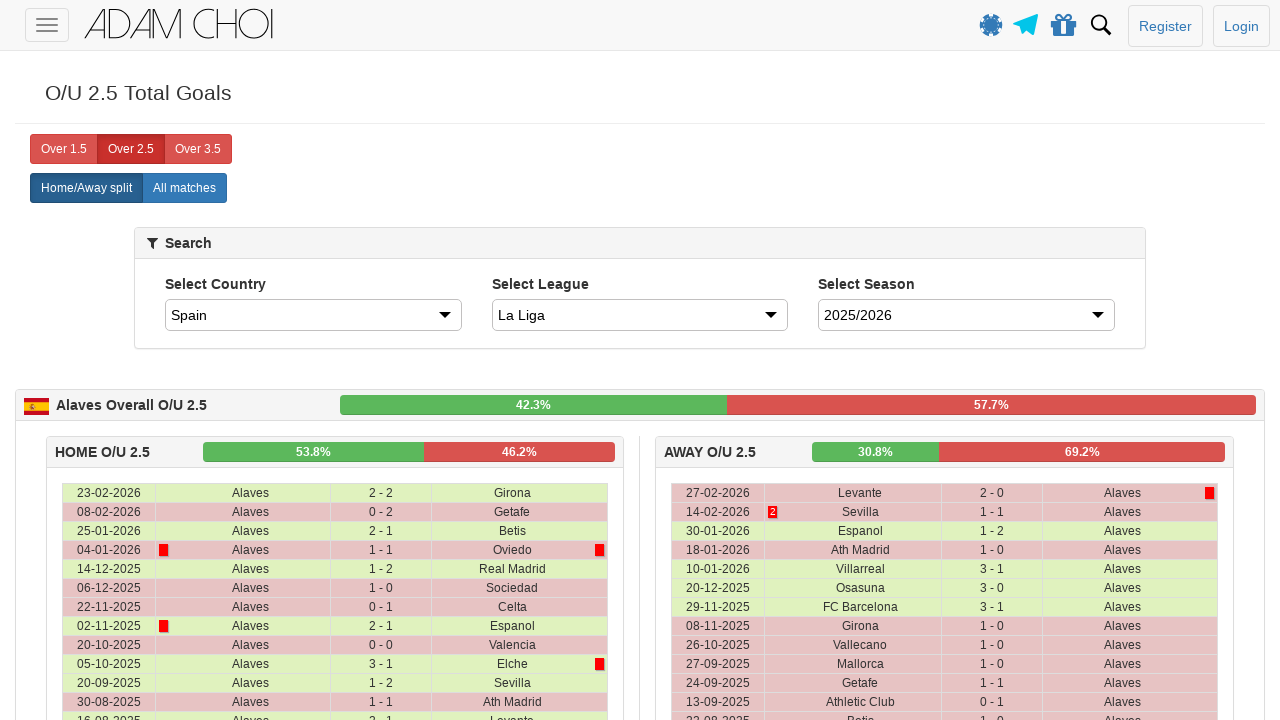

Clicked the 'All matches' button to filter results at (184, 188) on xpath=//label[@analytics-event="All matches"]
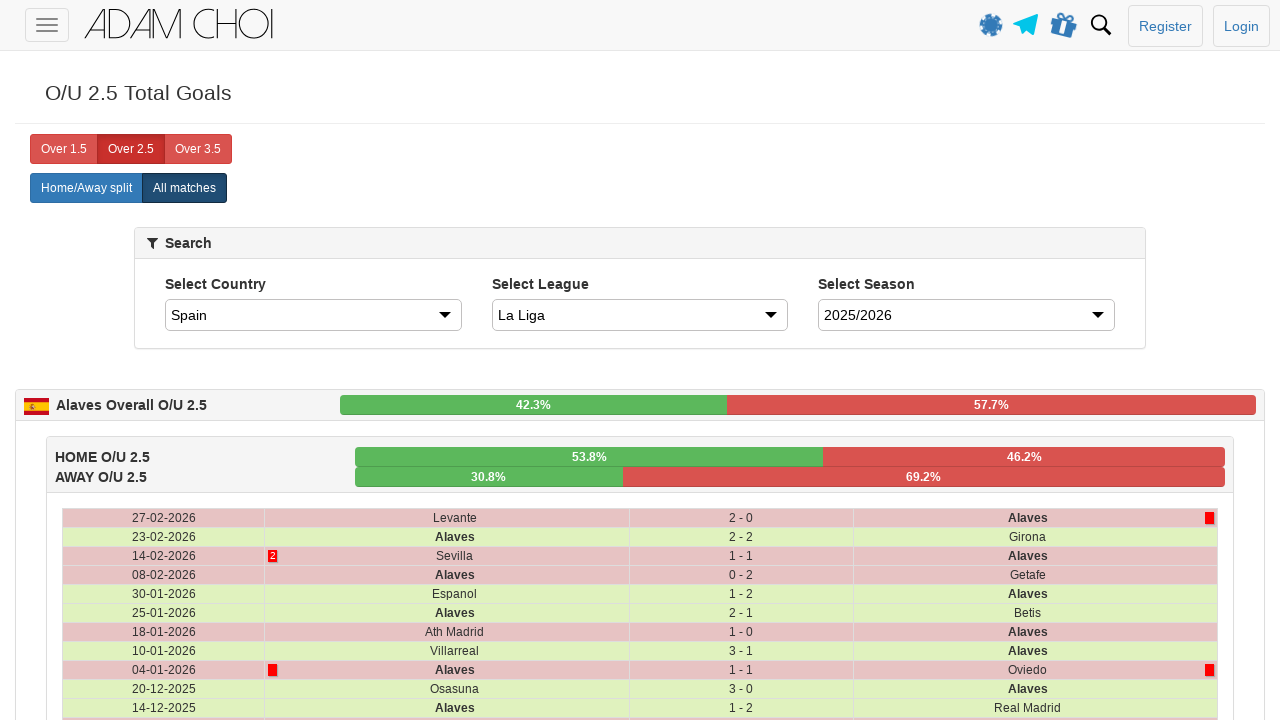

Waited for table rows to load after filtering by Spain
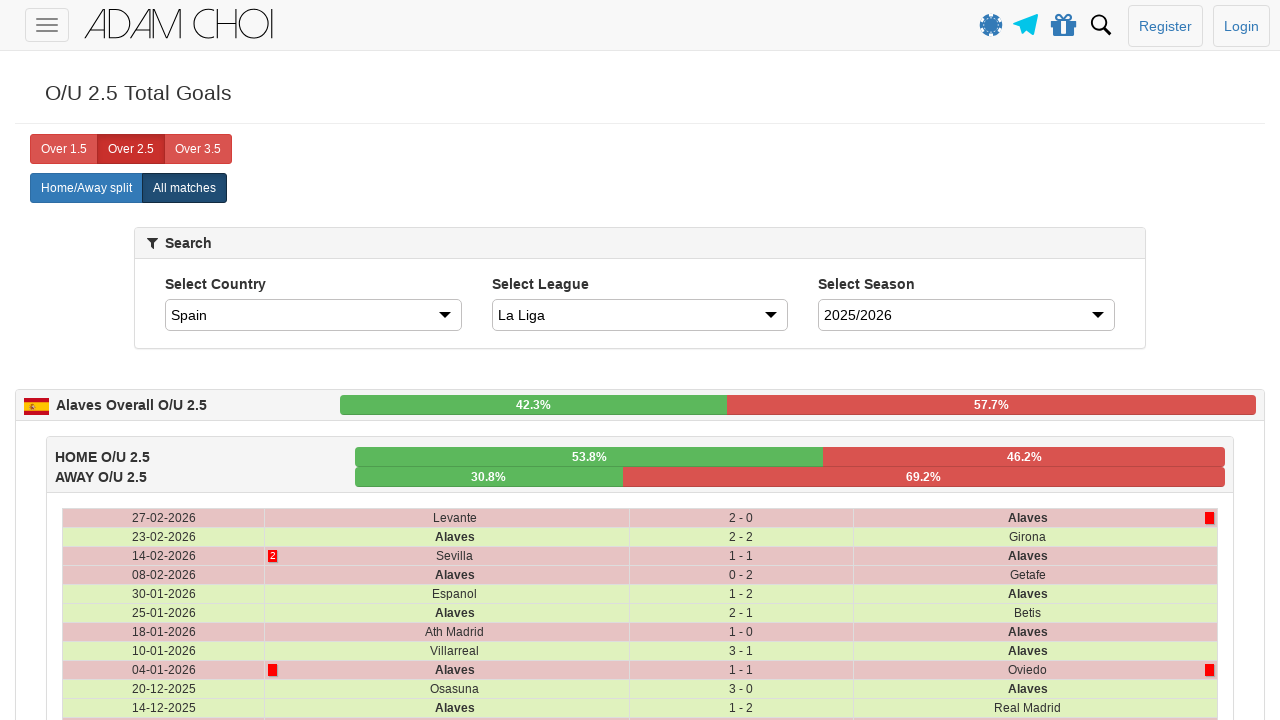

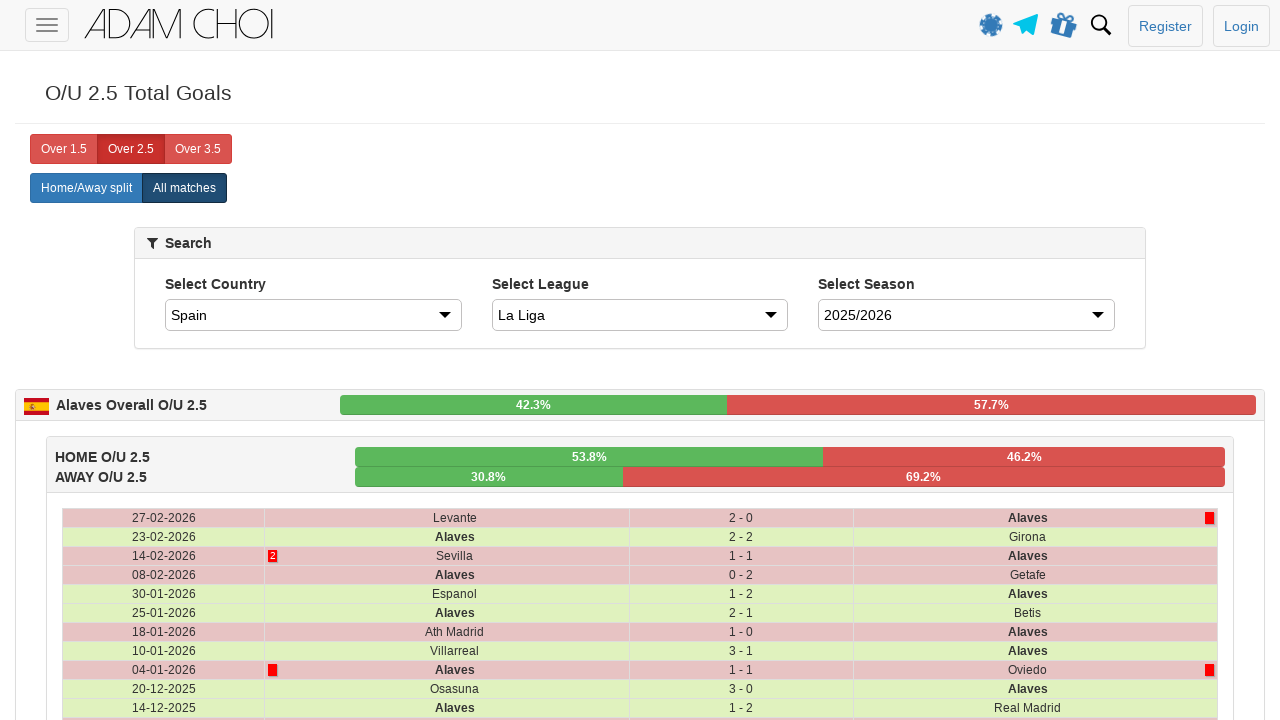